Solves a math problem by extracting a value from an image attribute, calculating the result, and submitting a form with checkbox and radio button selections

Starting URL: http://suninjuly.github.io/get_attribute.html

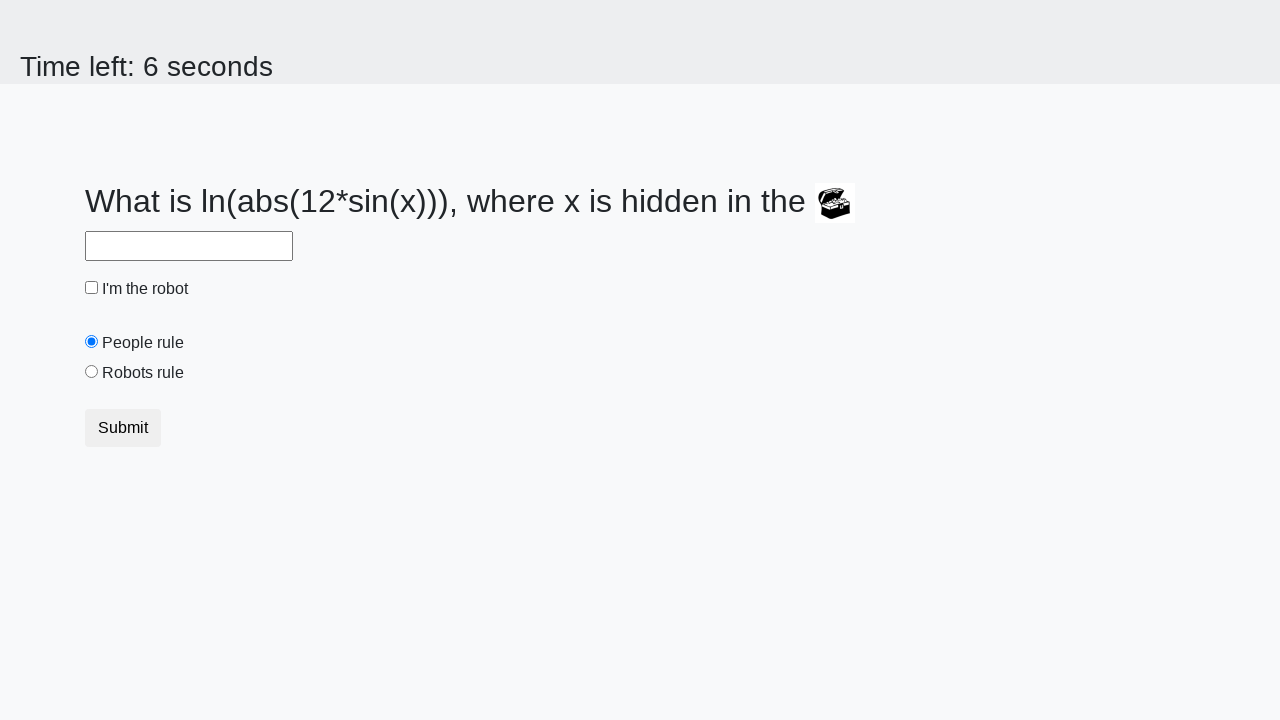

Located image element on page
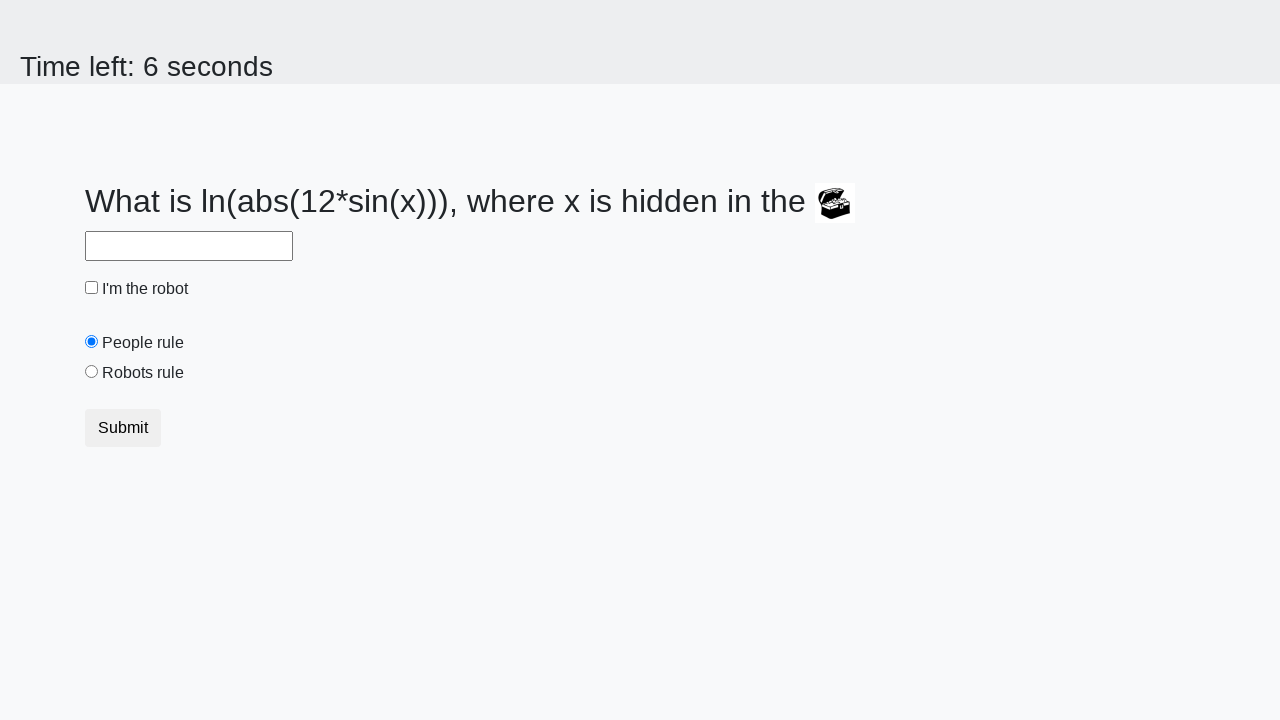

Extracted valuex attribute from image
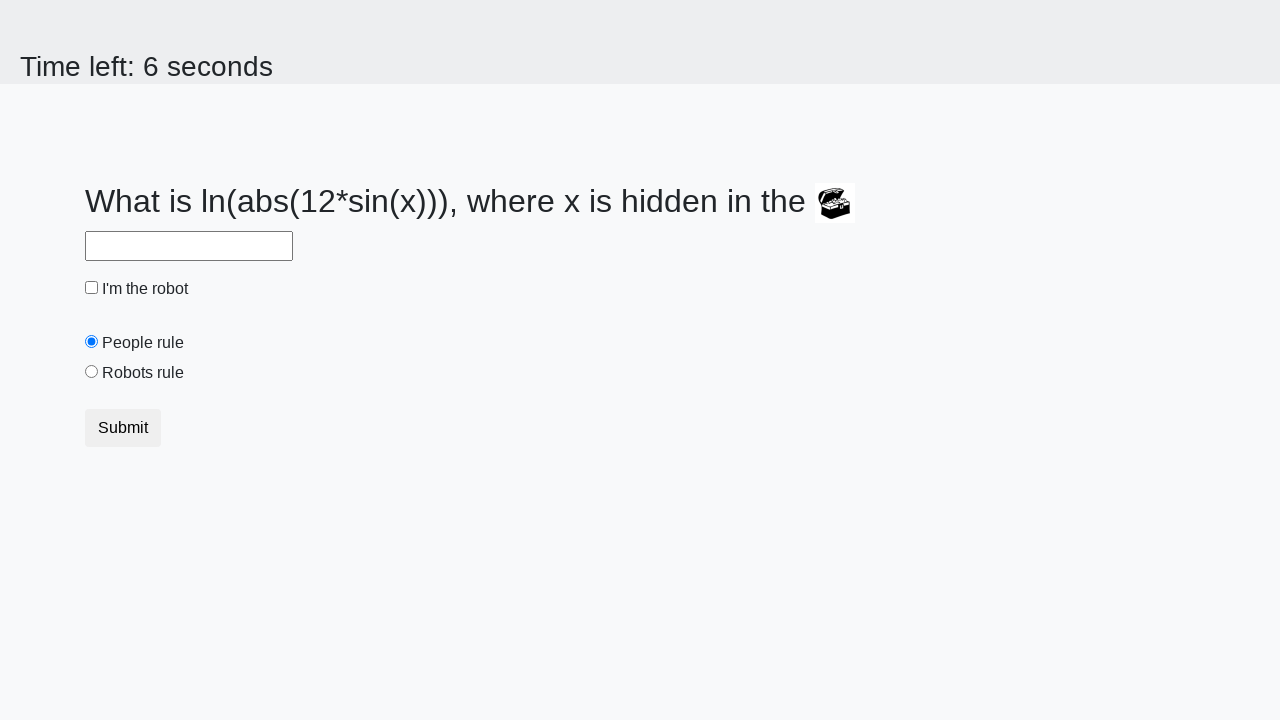

Calculated math result: y = 2.276184849991335
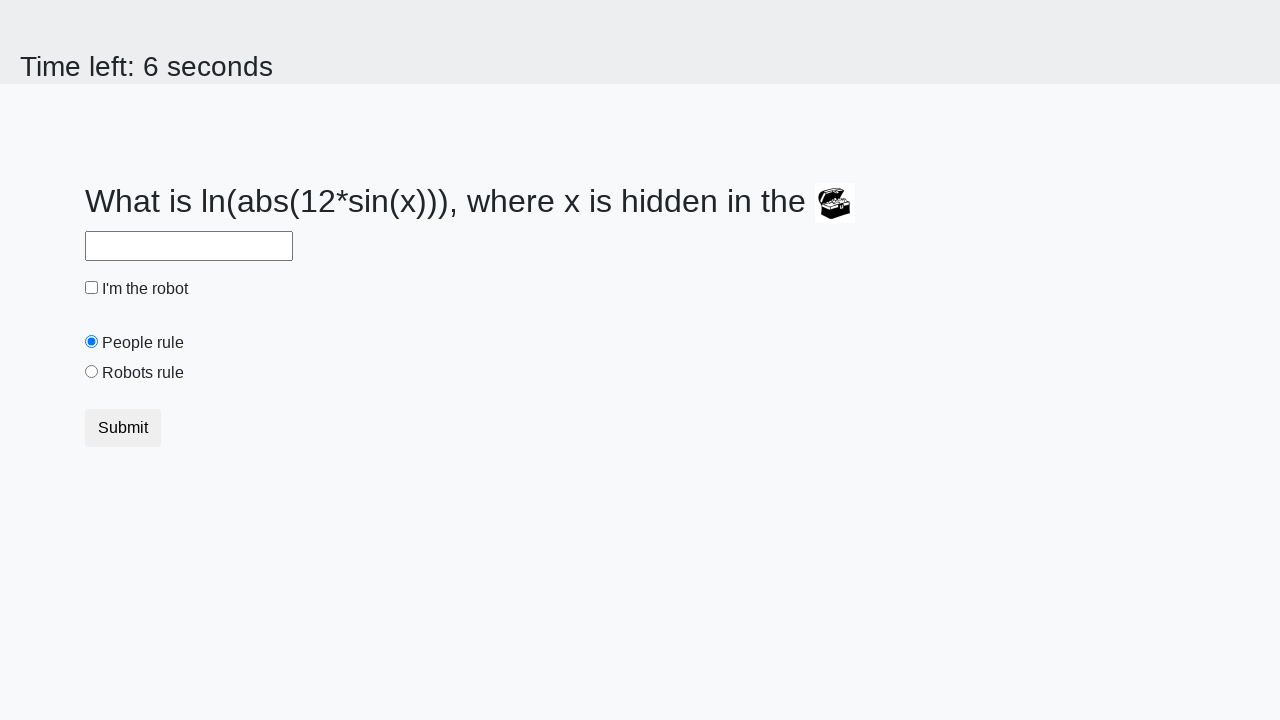

Filled answer field with calculated value 2.276184849991335 on #answer
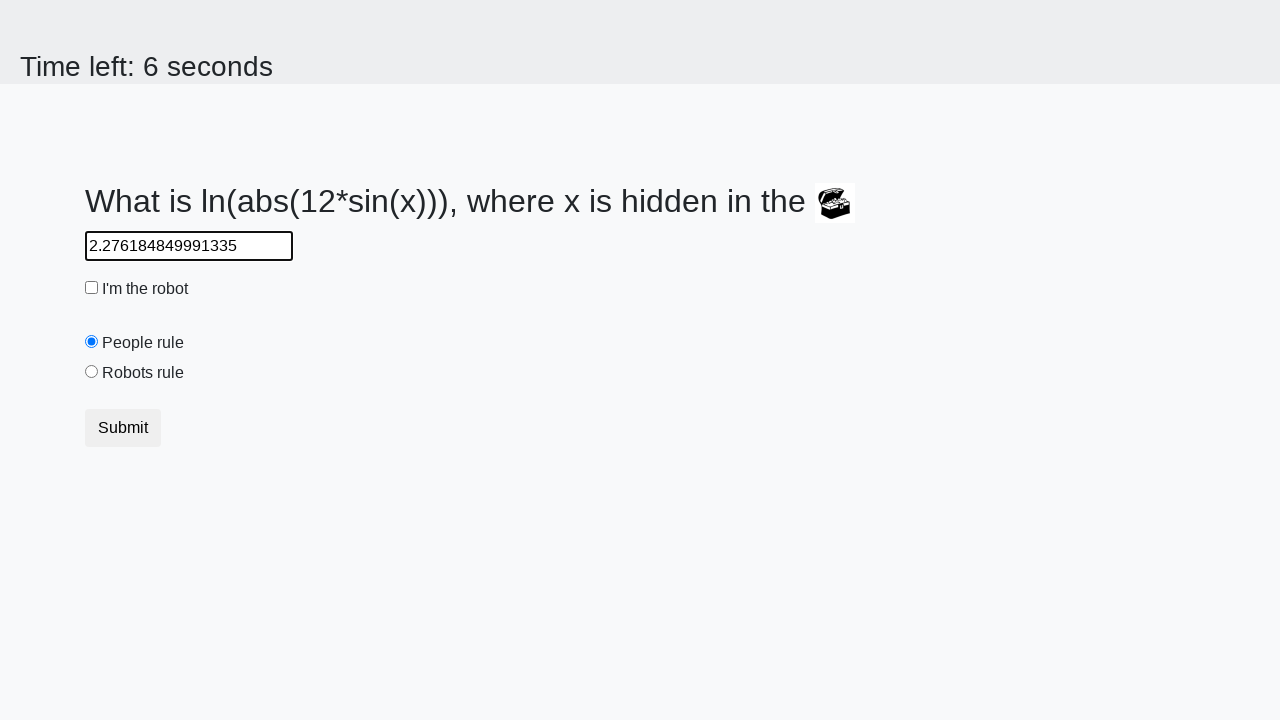

Checked the robot checkbox at (92, 288) on #robotCheckbox
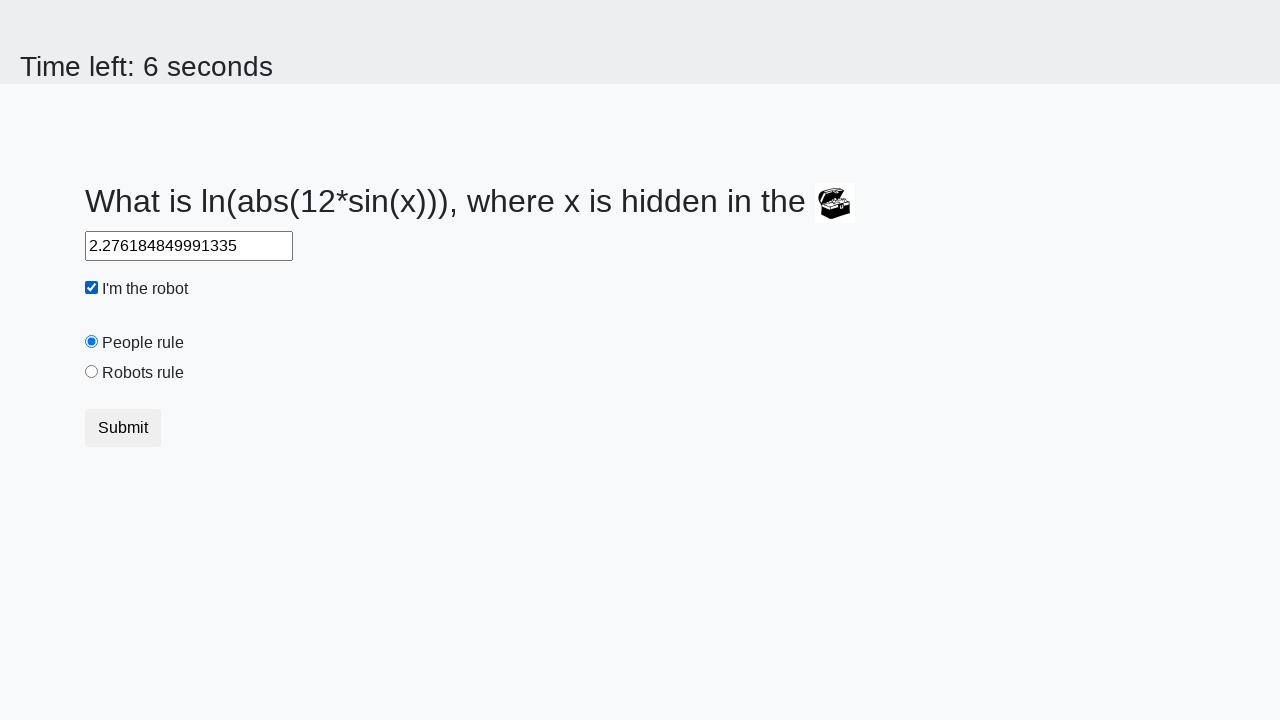

Selected the robots rule radio button at (92, 372) on #robotsRule
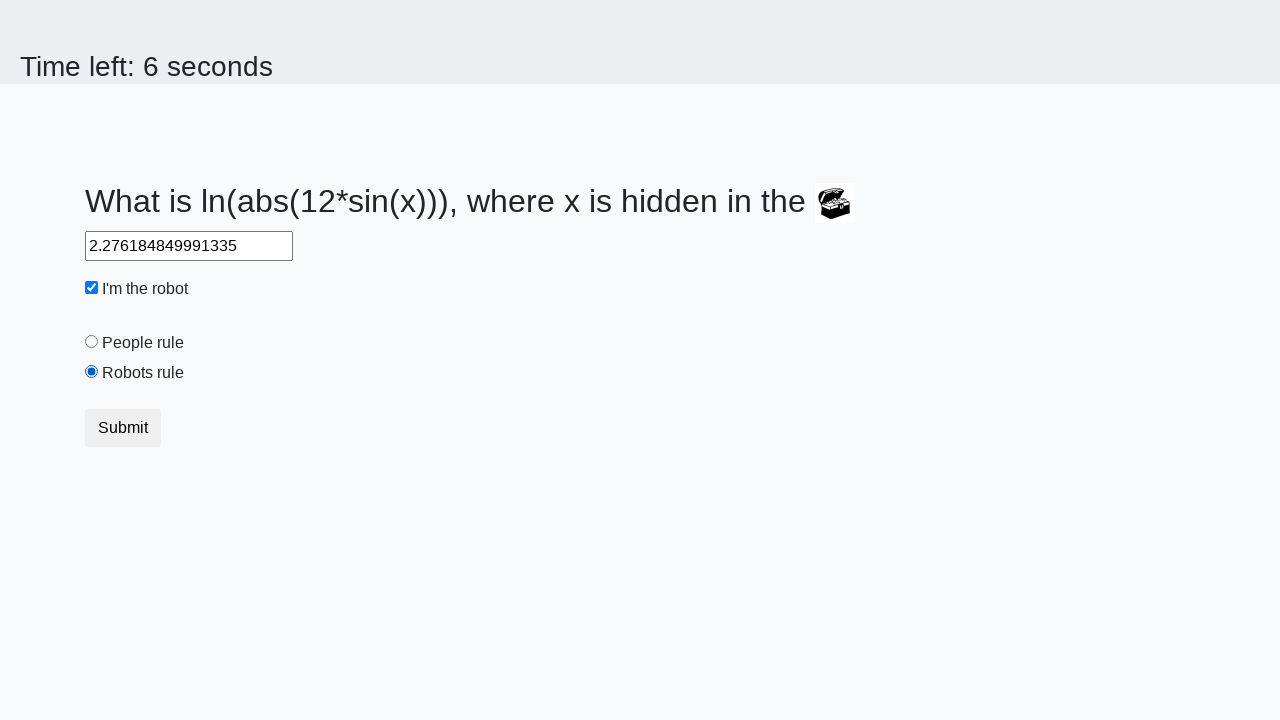

Clicked submit button to send form at (123, 428) on button
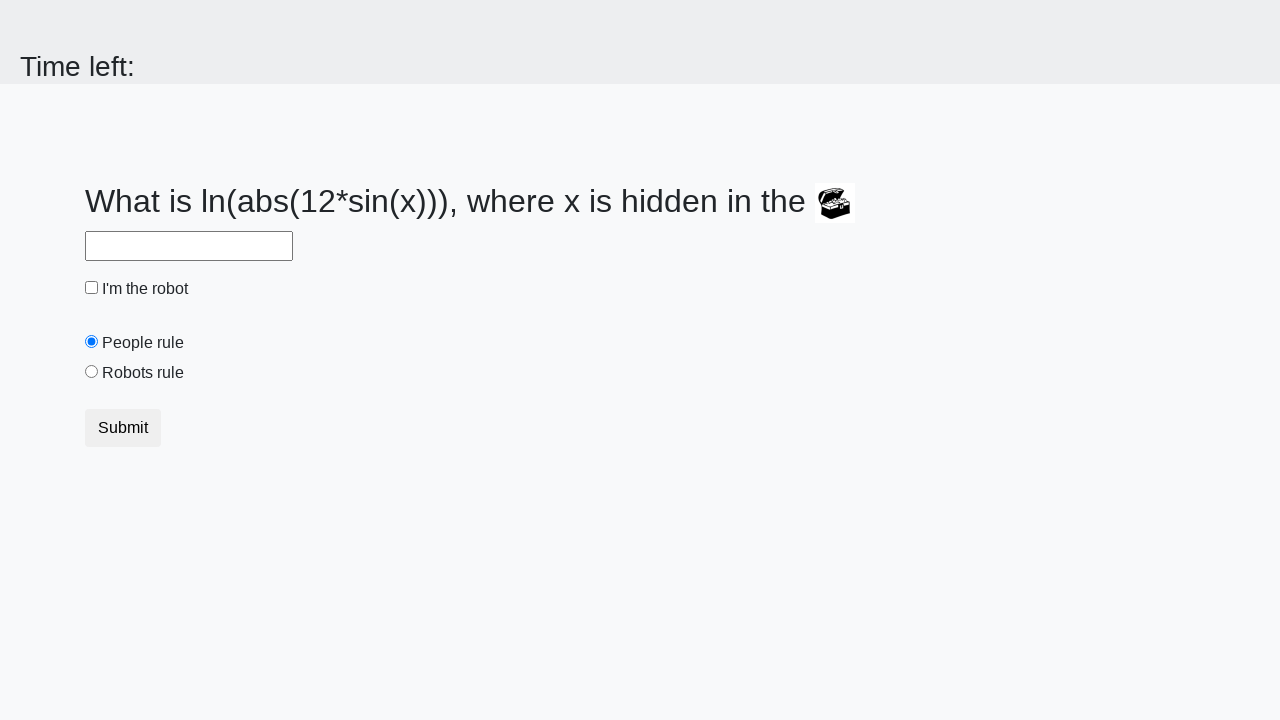

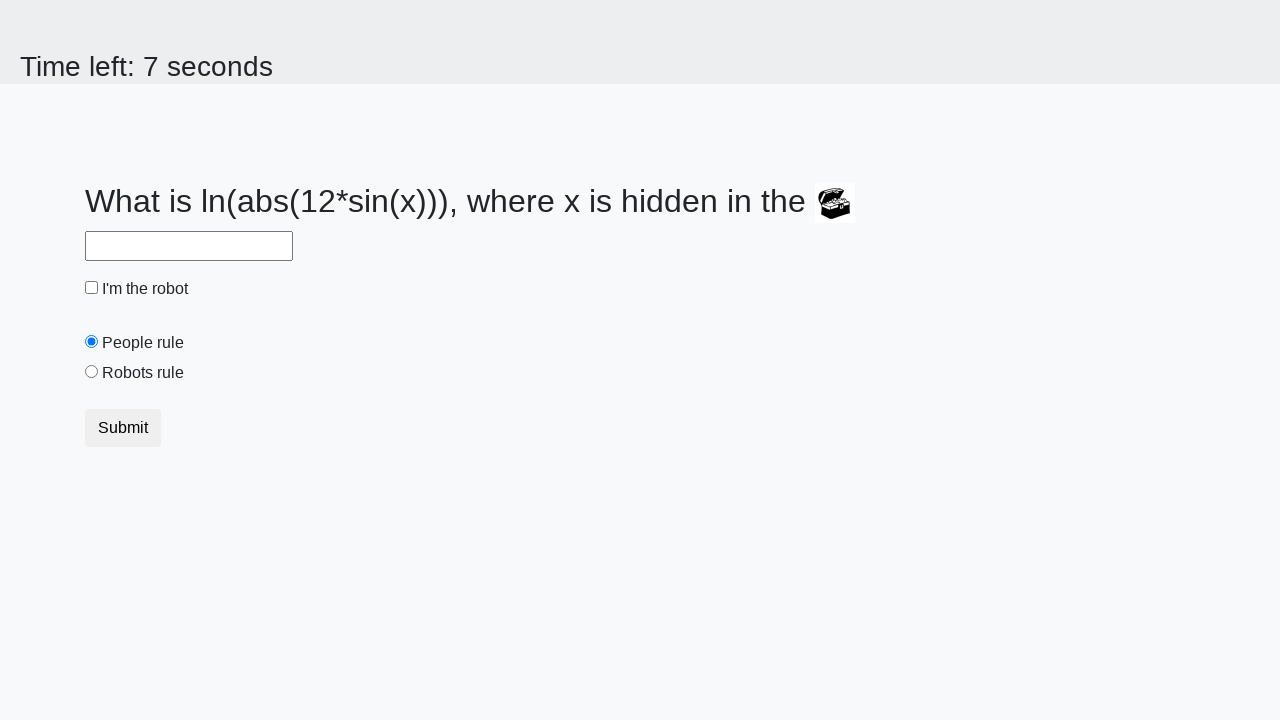